Tests the flight booking flow on BlazeDemo by selecting Boston as departure city, London as destination, choosing a flight from the results, and completing the purchase confirmation.

Starting URL: https://blazedemo.com/

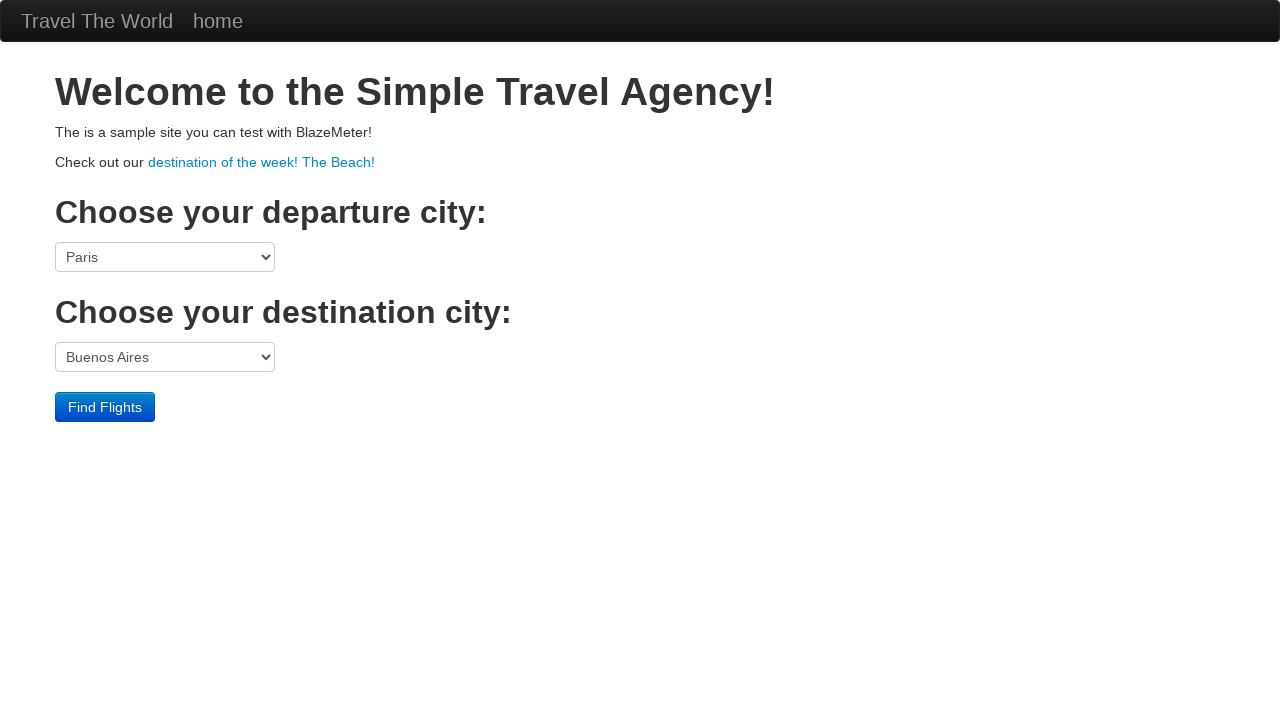

Set viewport size to 787x692
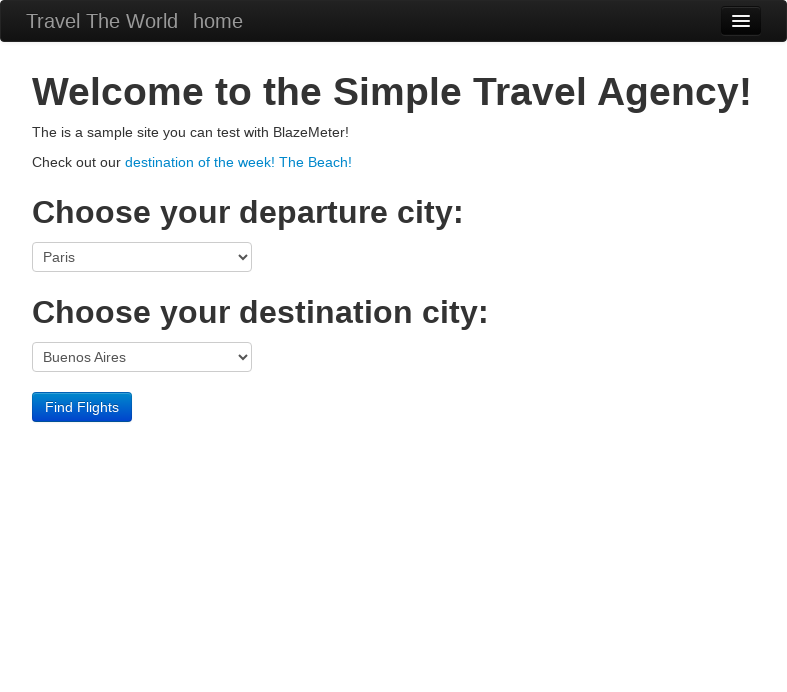

Clicked on departure port dropdown at (142, 257) on select[name='fromPort']
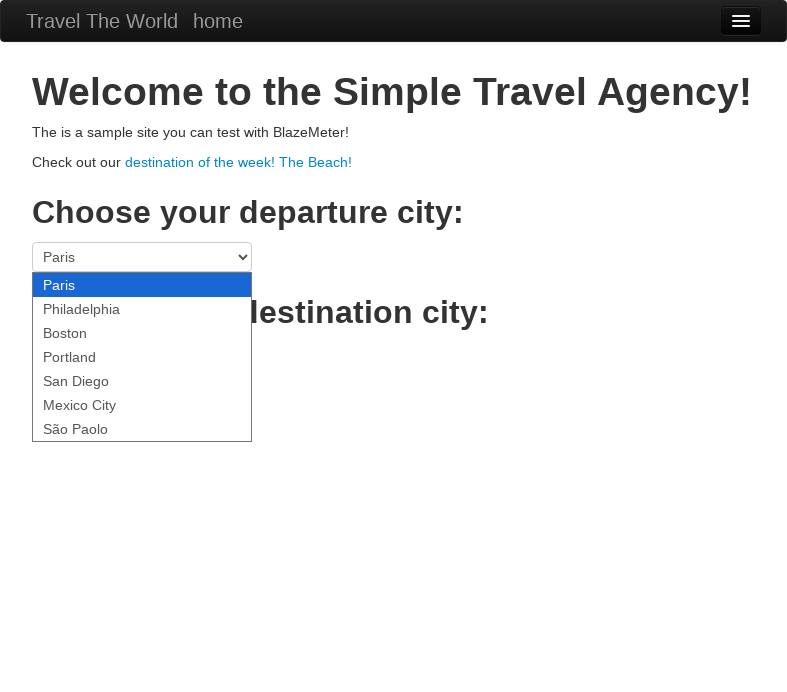

Selected Boston as departure city on select[name='fromPort']
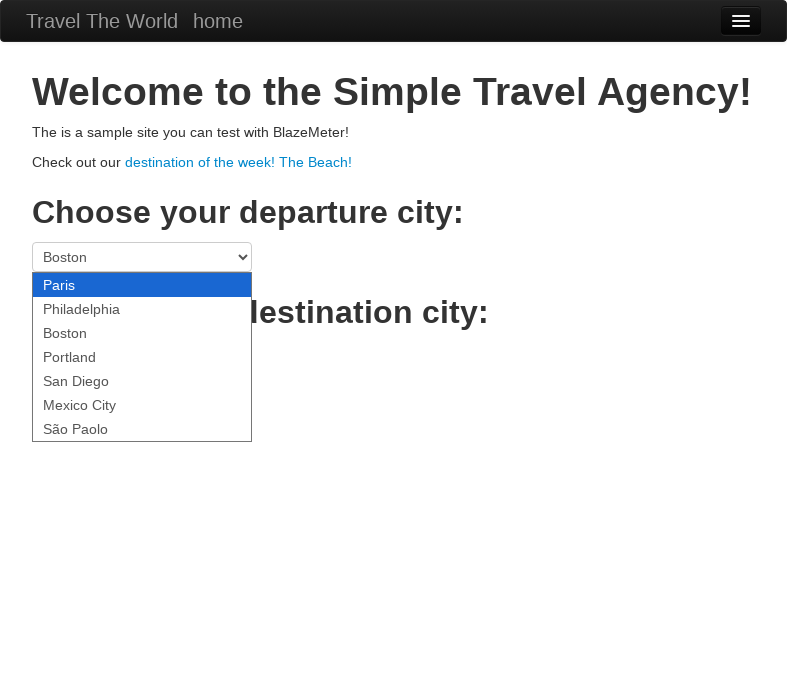

Clicked on destination port dropdown at (142, 357) on select[name='toPort']
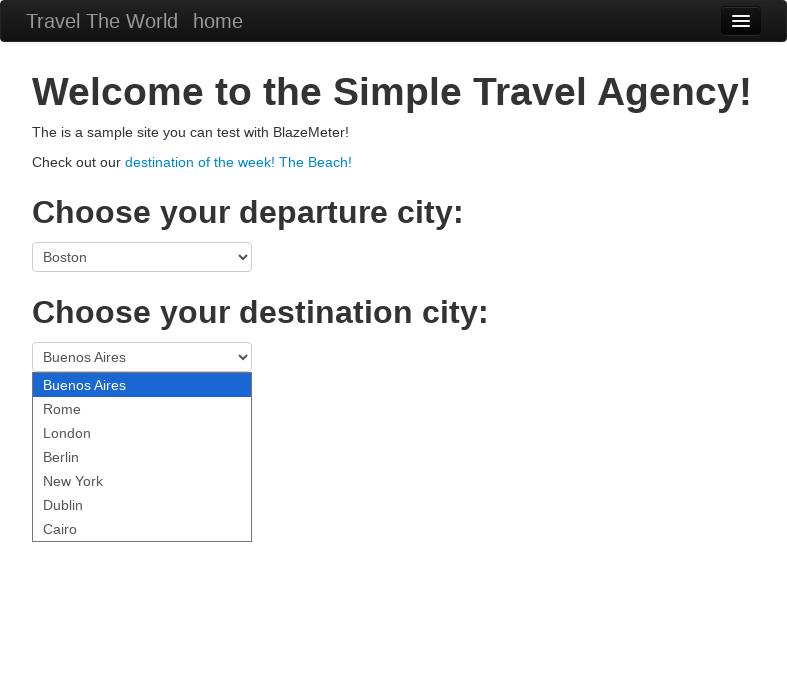

Selected London as destination city on select[name='toPort']
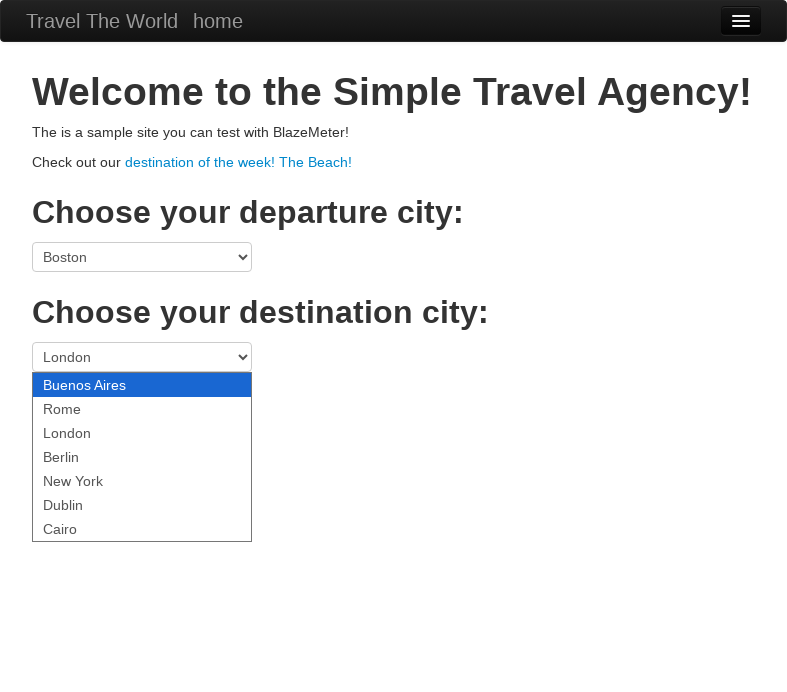

Clicked Find Flights button at (82, 407) on .btn-primary
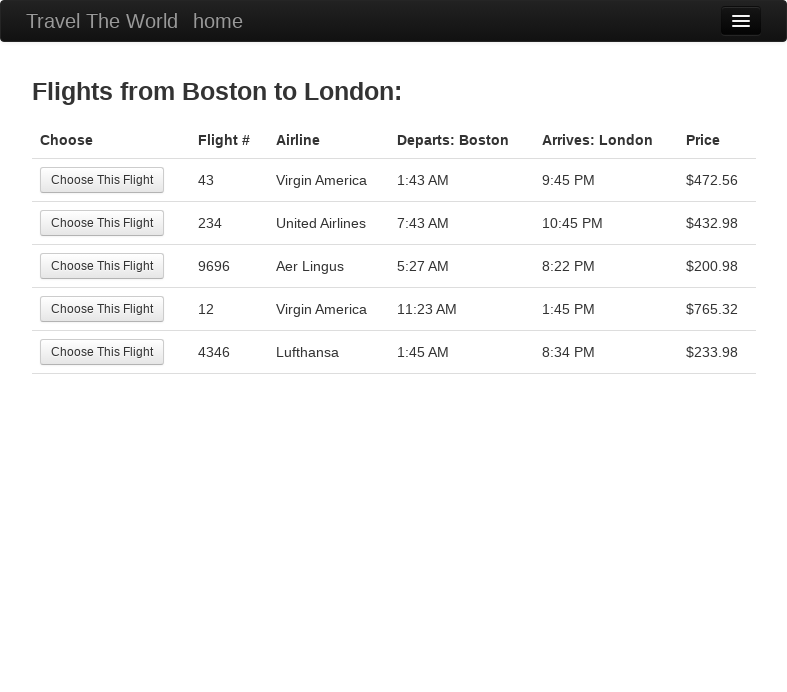

Selected the third flight option from results at (102, 266) on tr:nth-child(3) .btn
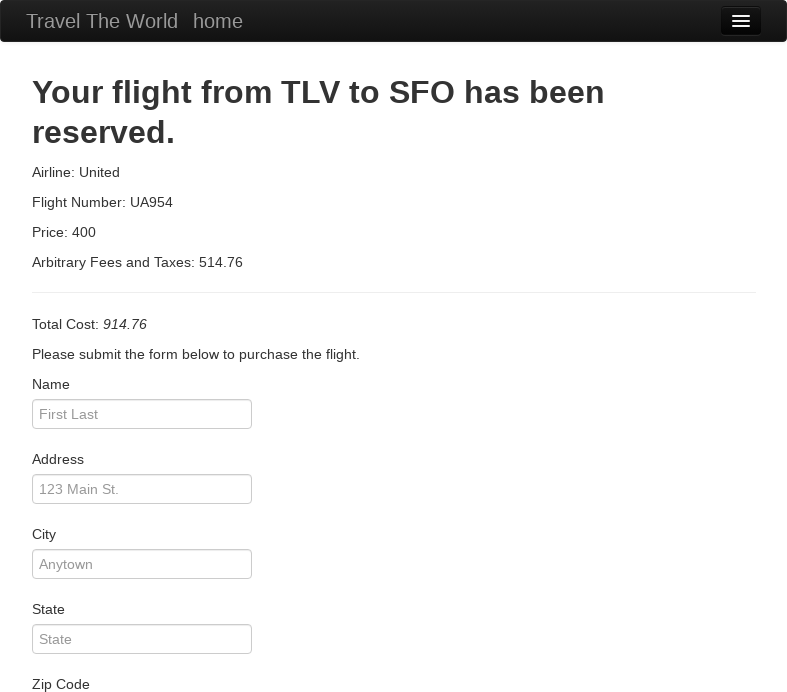

Verified rememberMe checkbox is not checked
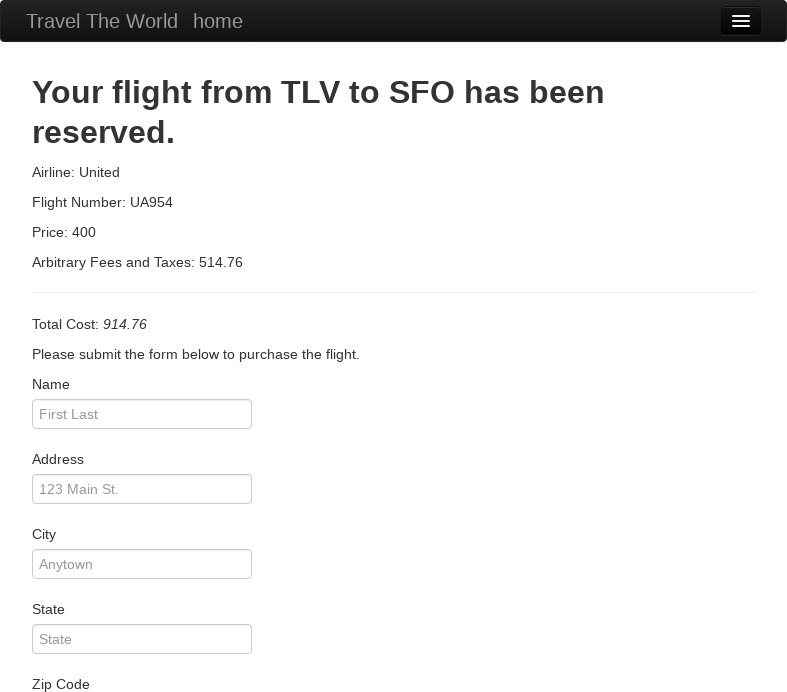

Clicked Purchase Flight button at (94, 657) on .btn-primary
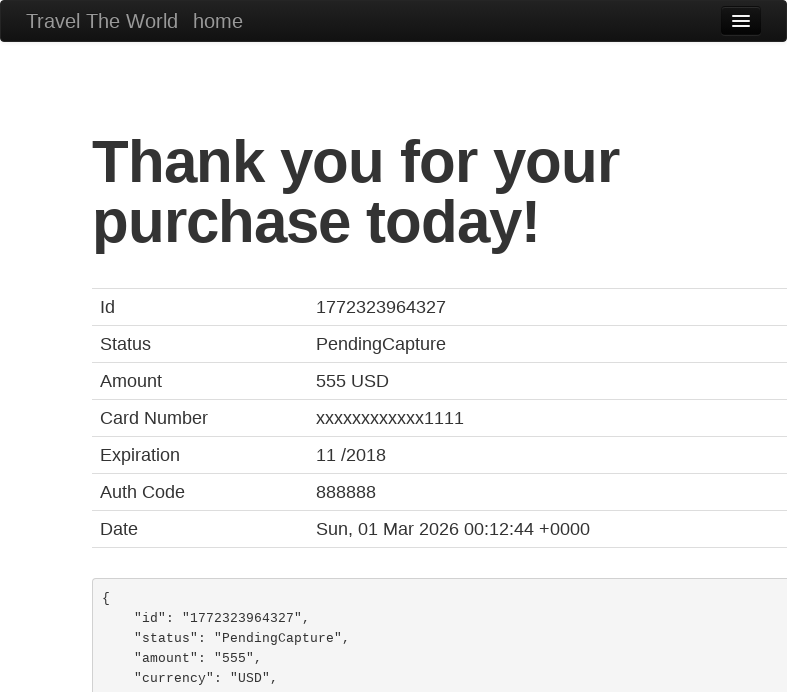

Verified page title is 'BlazeDemo Confirmation'
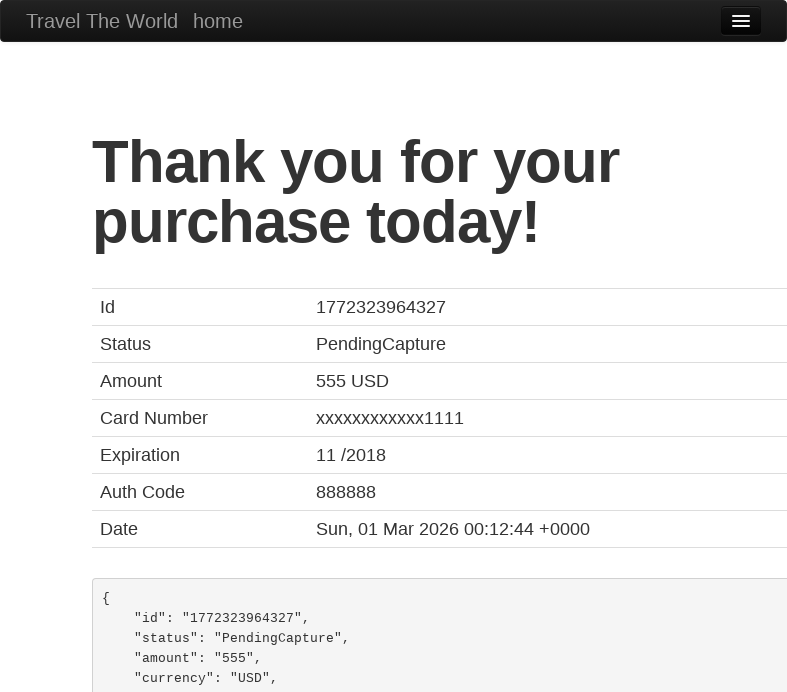

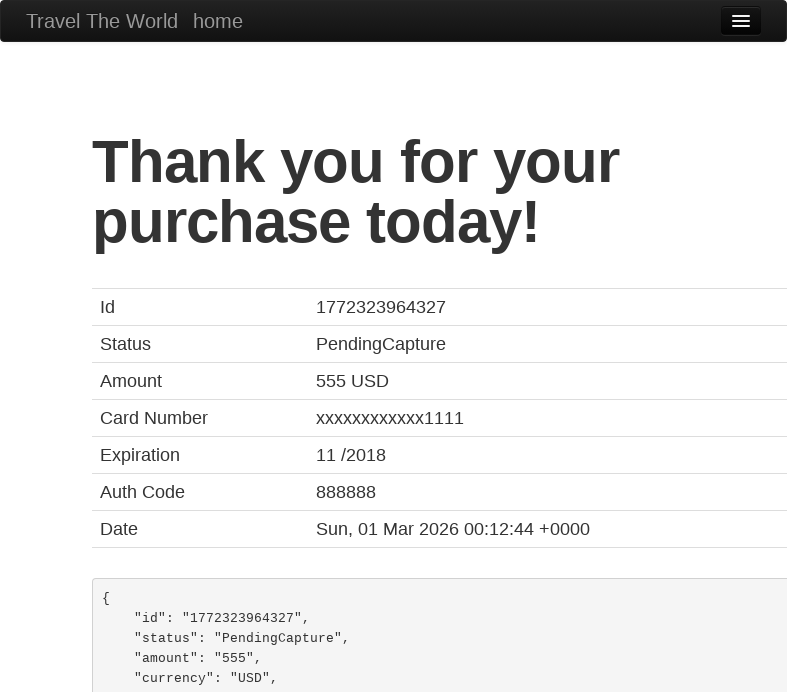